Plays a game of Tic Tac Toe by randomly clicking available squares until the game ends, either by win, loss, or draw.

Starting URL: https://playtictactoe.org/

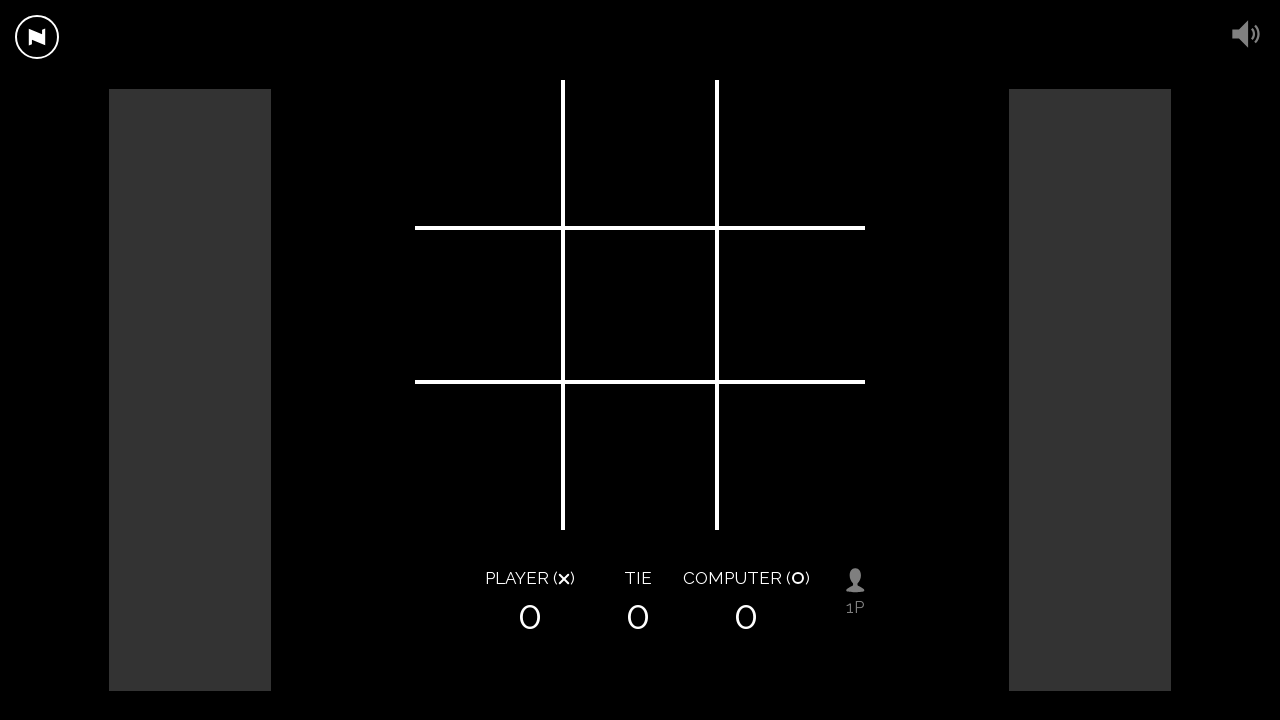

Waited for Tic Tac Toe board to load
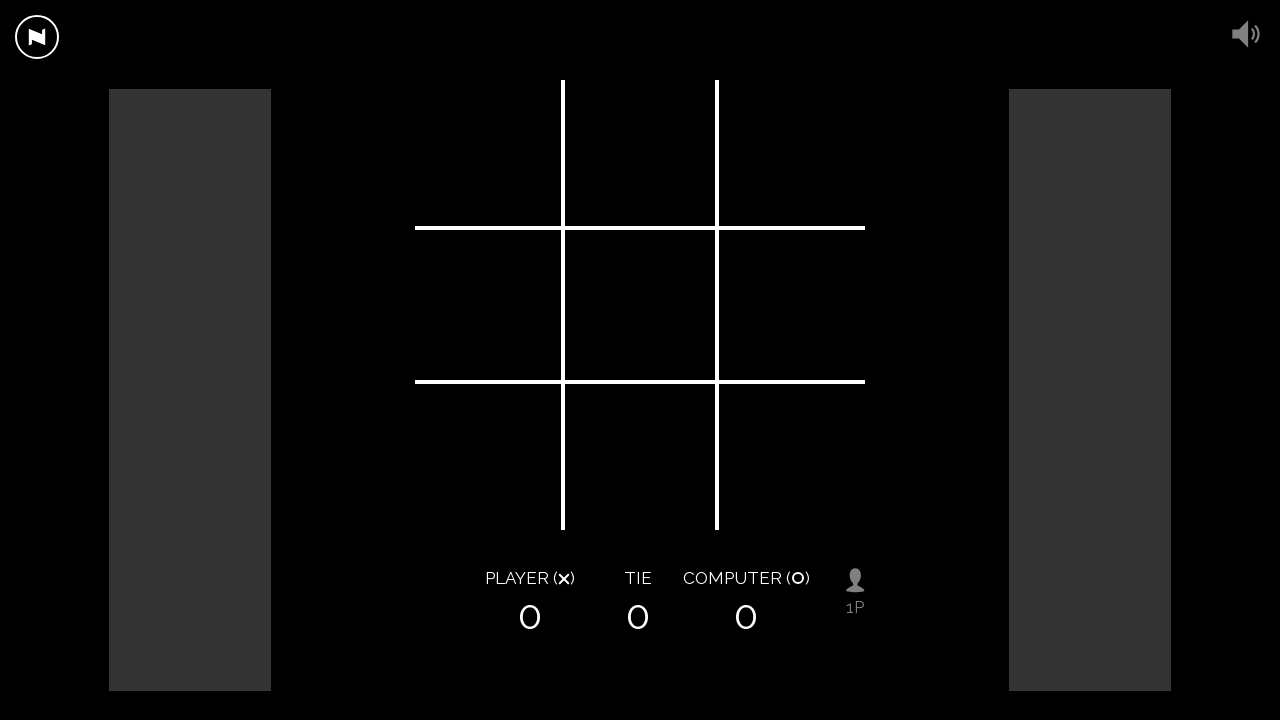

Waited for board squares to be visible
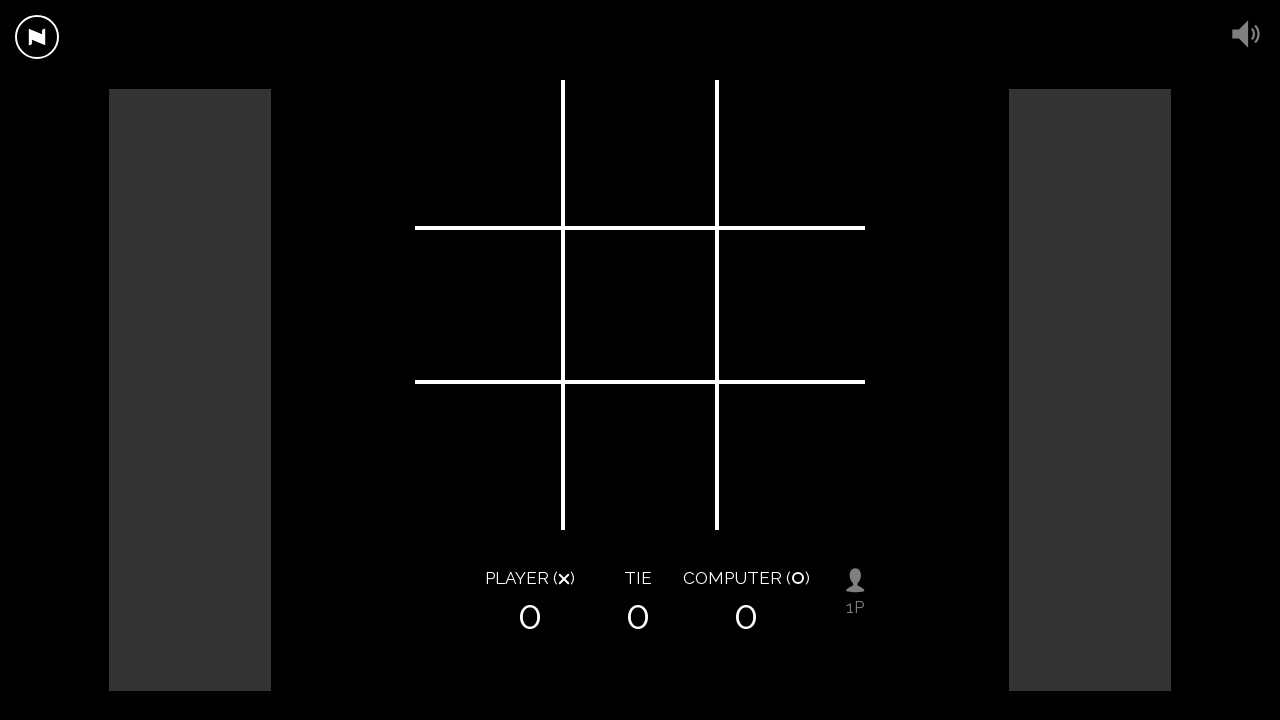

Clicked random available square at index 7 at (640, 455) on .board .square >> nth=7
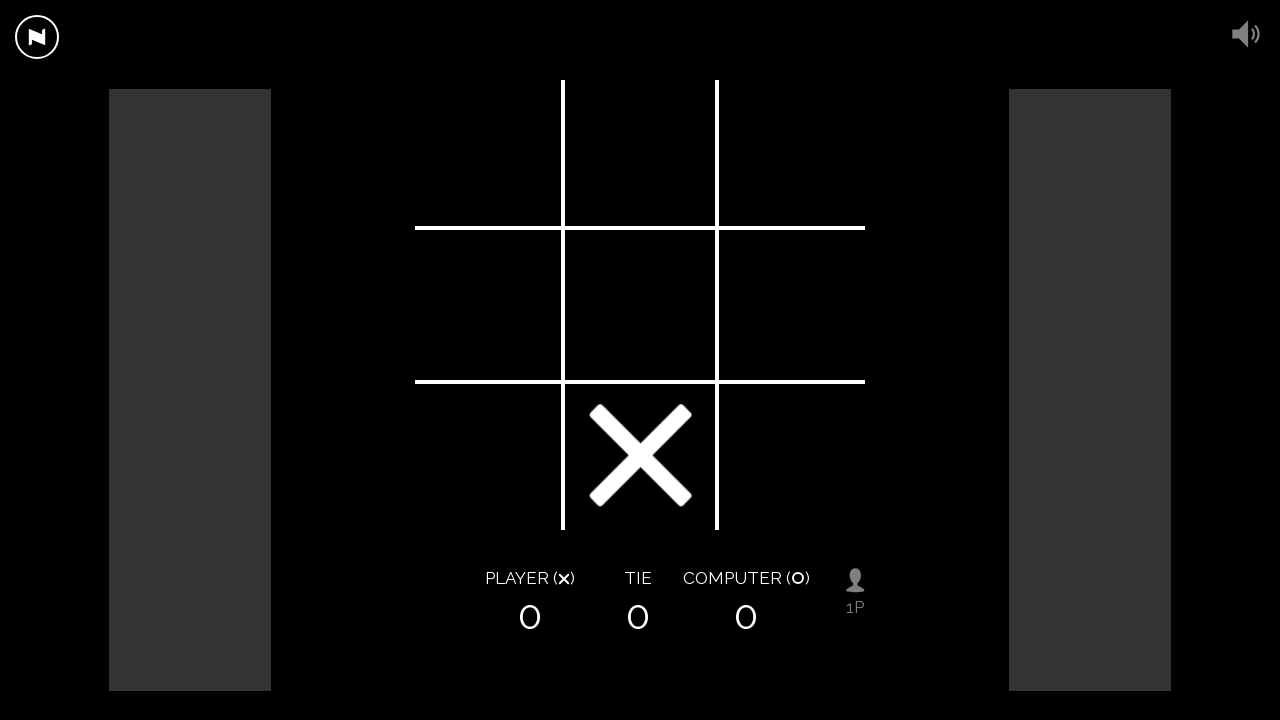

Waited 500ms for computer to respond
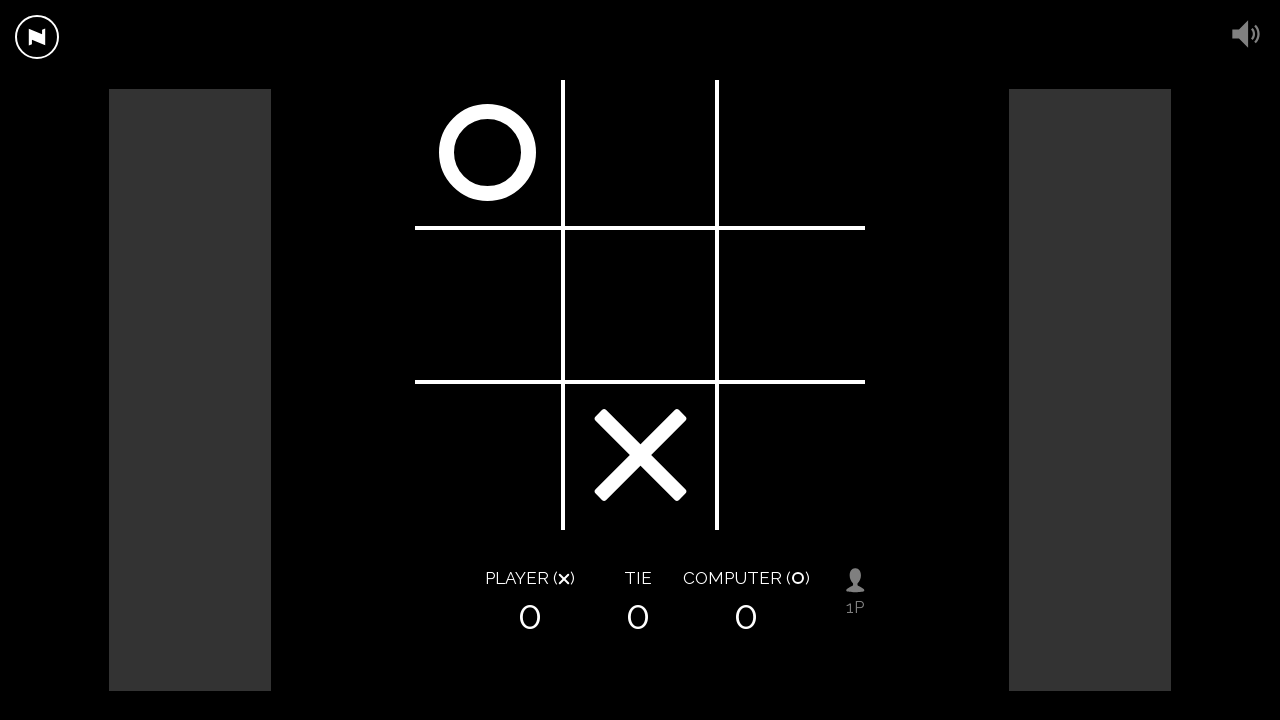

Clicked random available square at index 8 at (790, 455) on .board .square >> nth=8
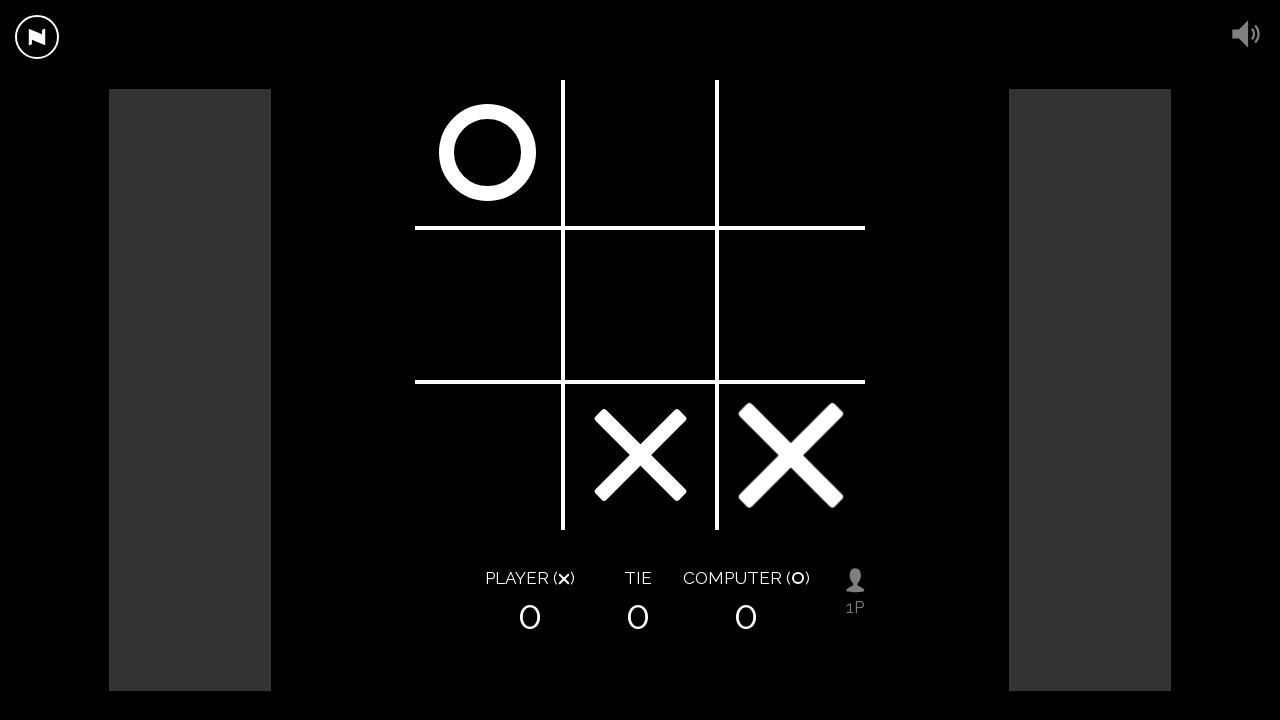

Waited 500ms for computer to respond
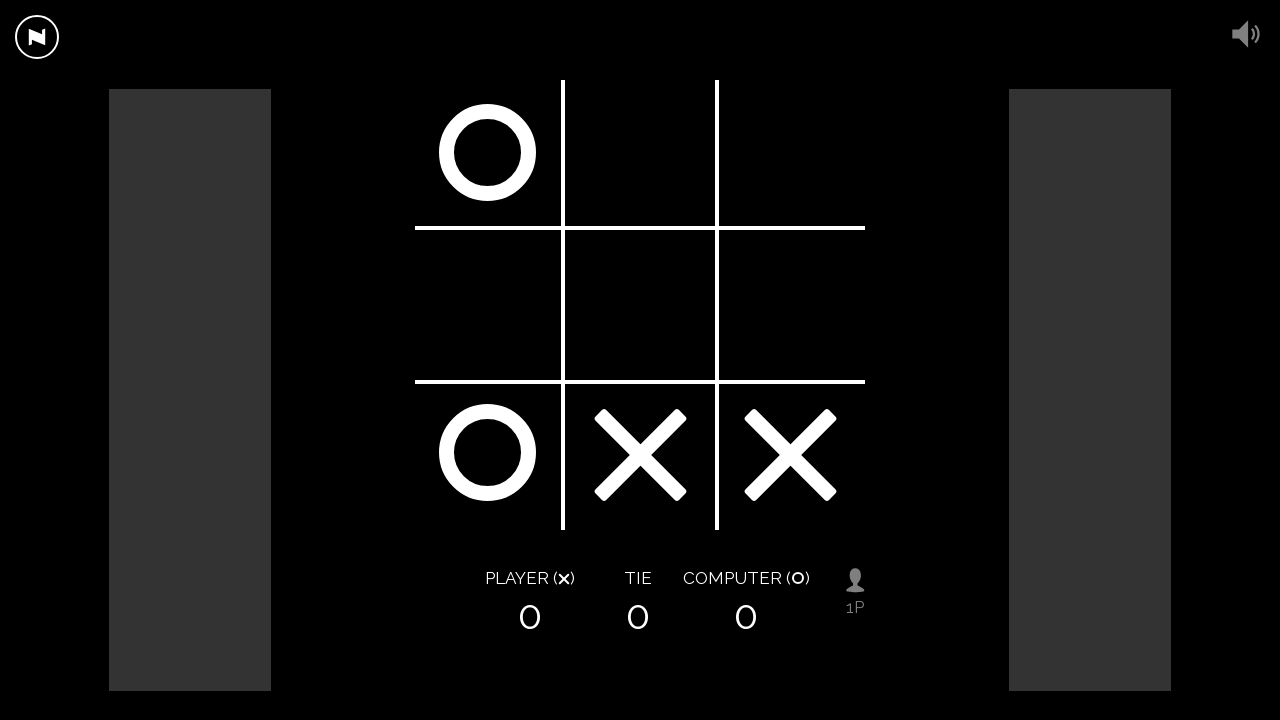

Clicked random available square at index 3 at (490, 305) on .board .square >> nth=3
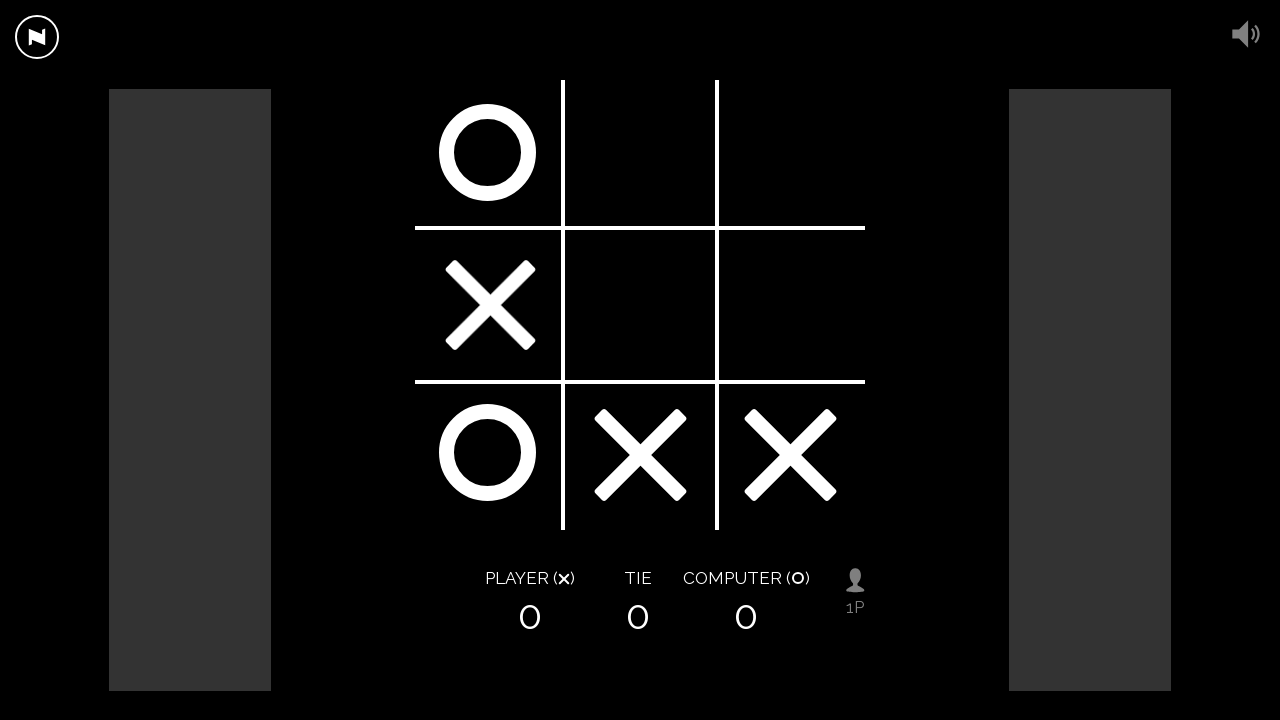

Waited 500ms for computer to respond
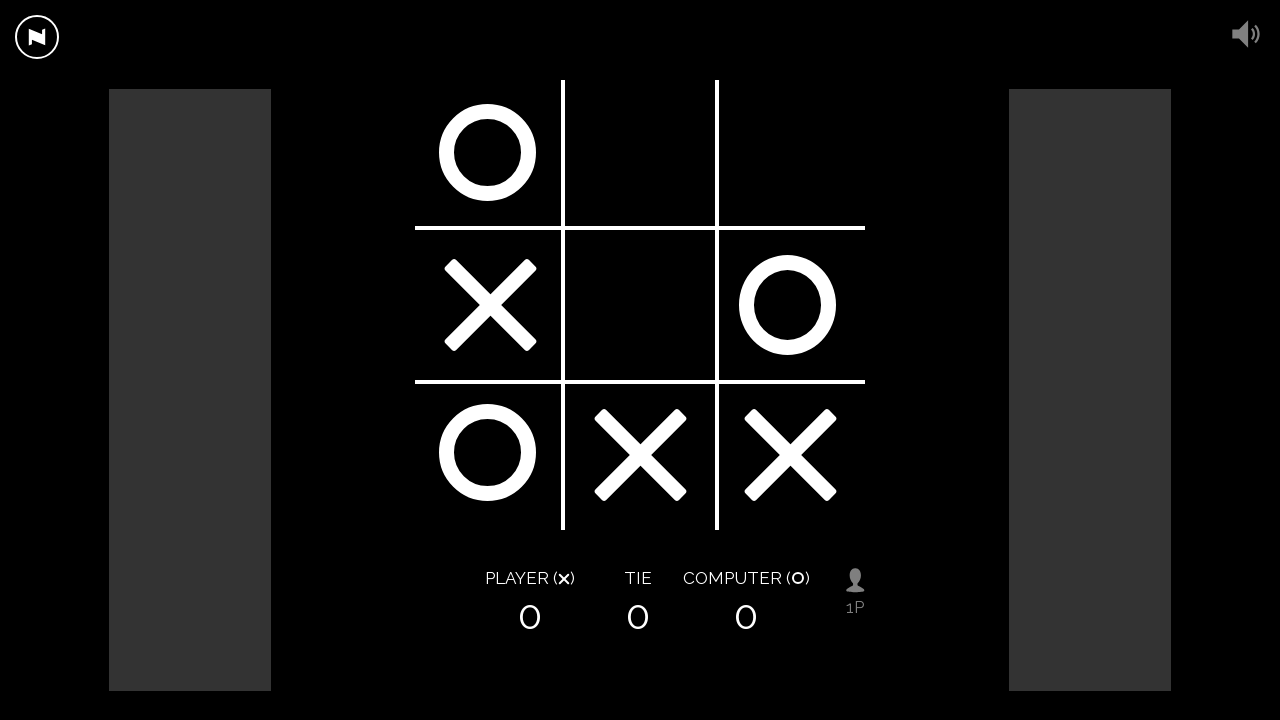

Clicked random available square at index 1 at (640, 155) on .board .square >> nth=1
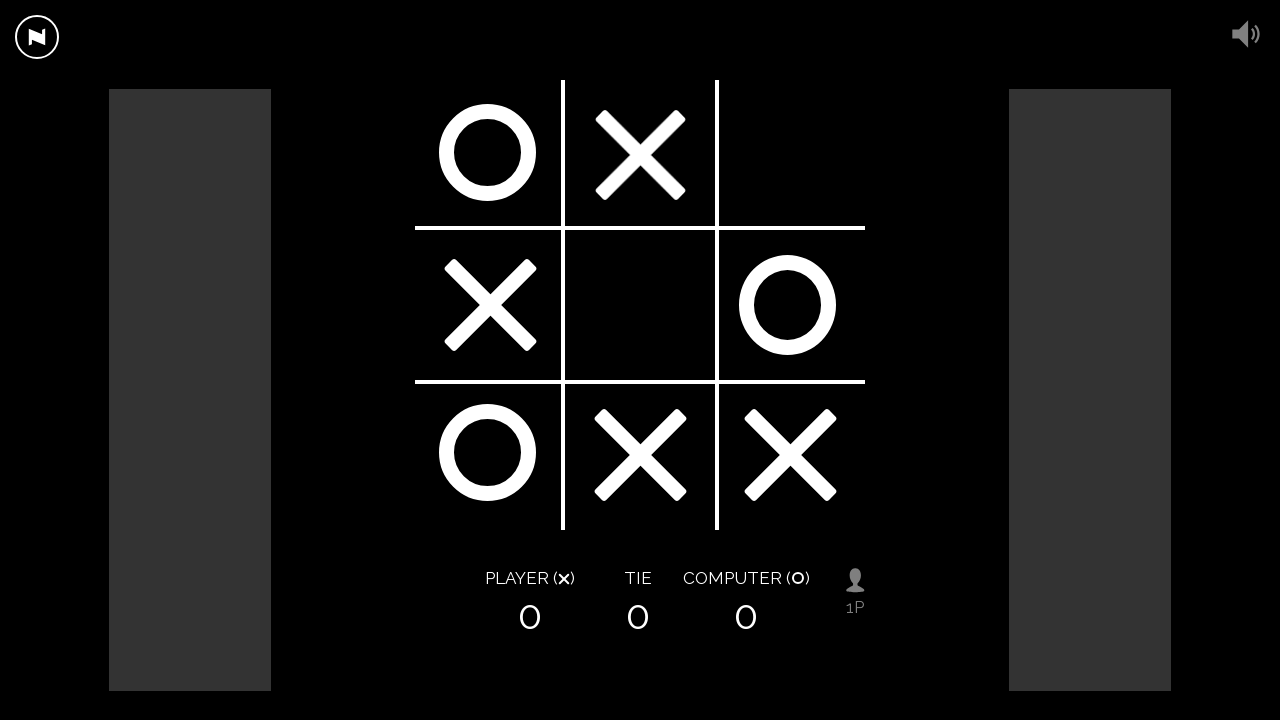

Waited 500ms for computer to respond
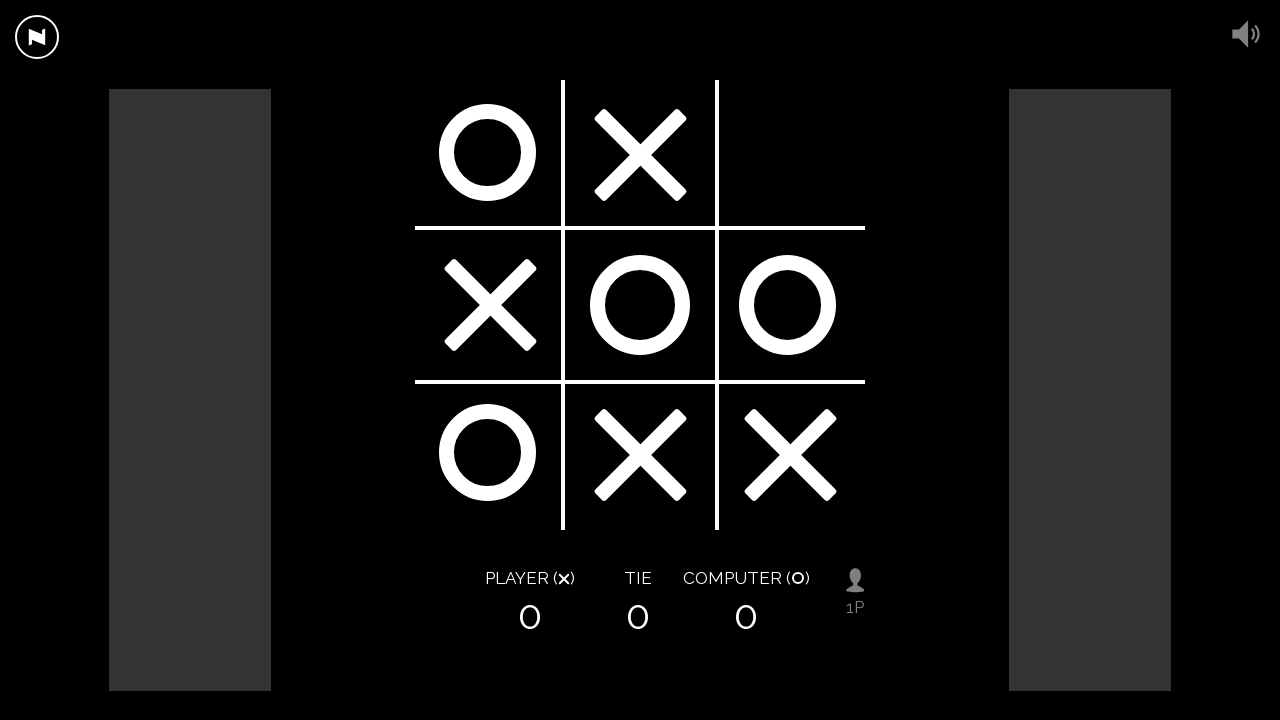

Clicked random available square at index 2 at (790, 155) on .board .square >> nth=2
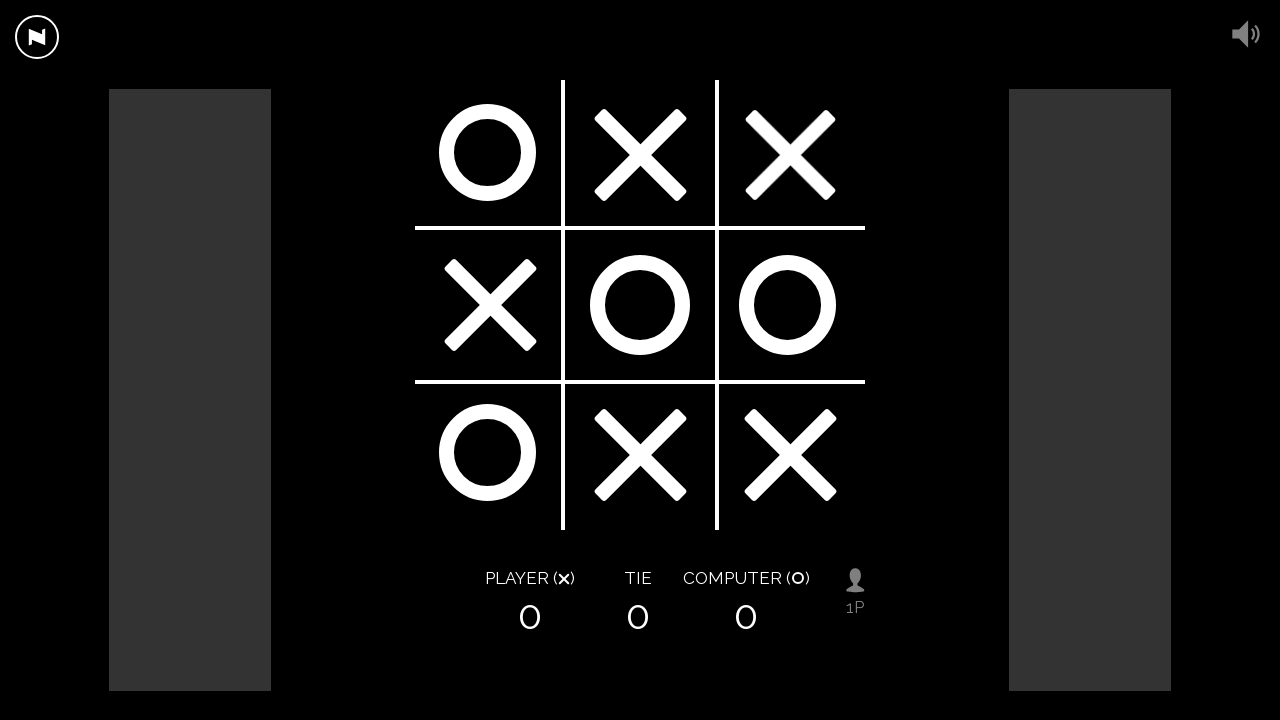

Waited 500ms for computer to respond
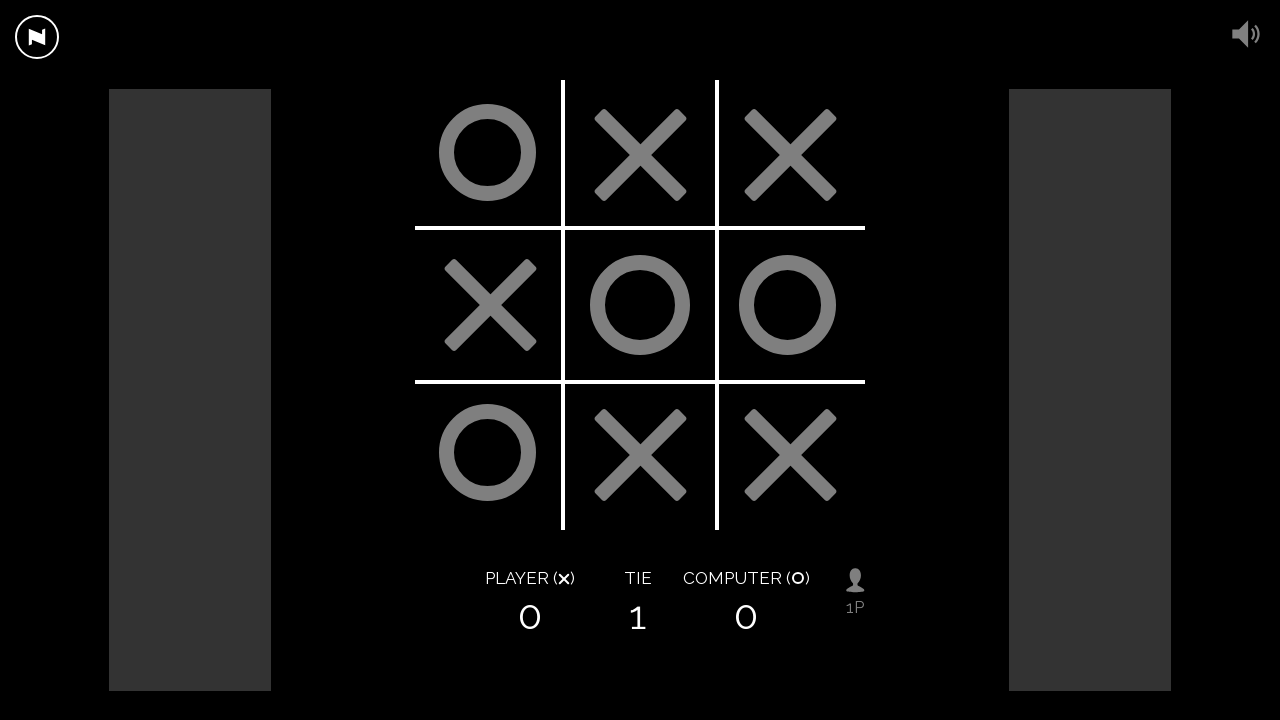

Game ended - restart button and score detected
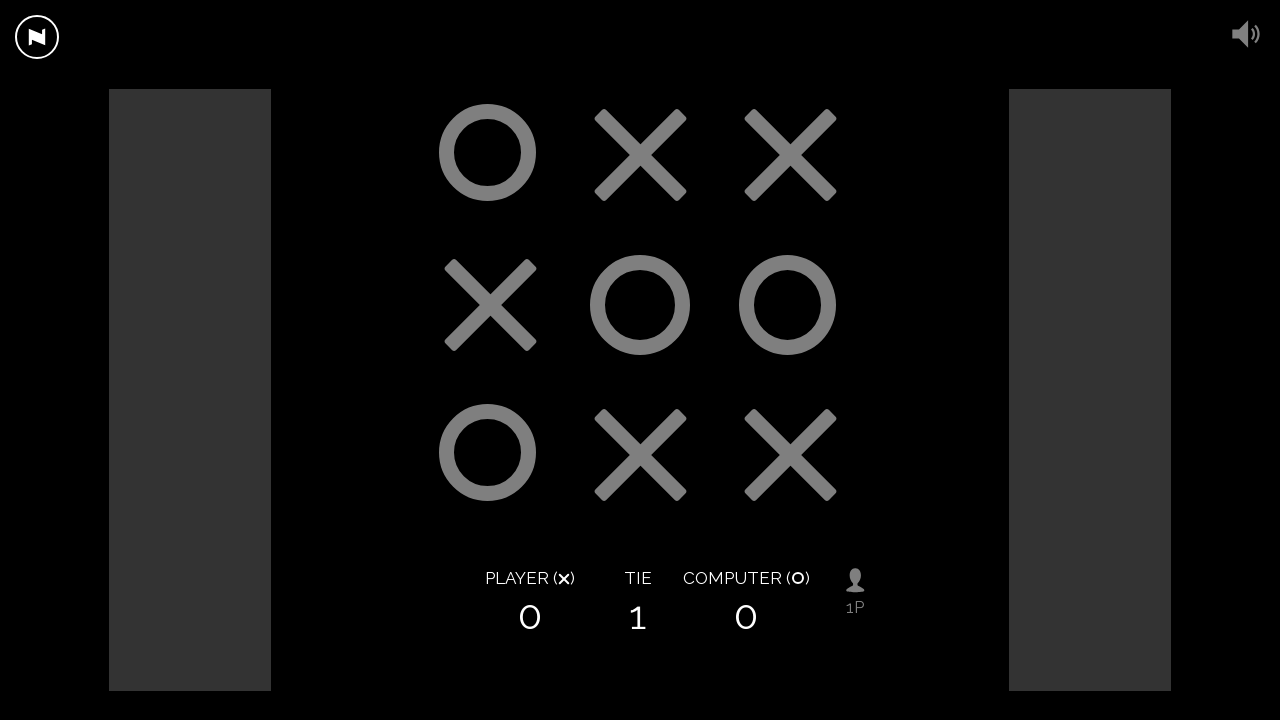

Verified restart button is visible - game has ended
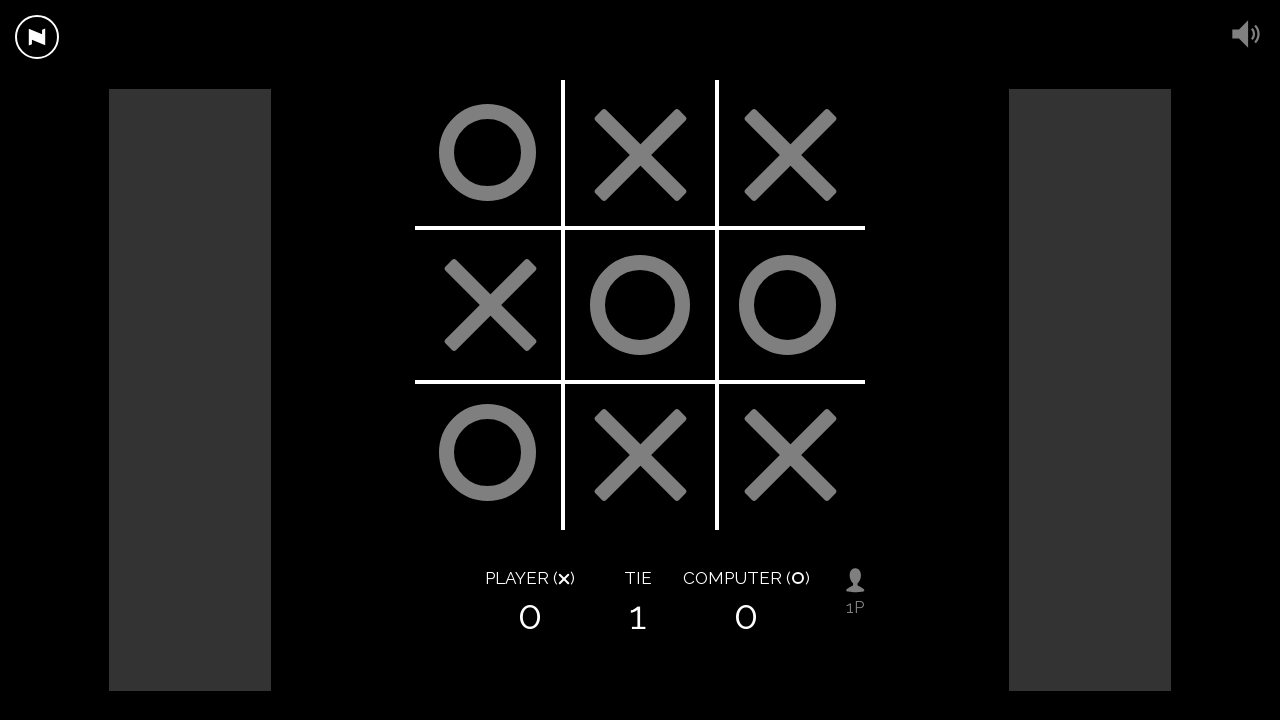

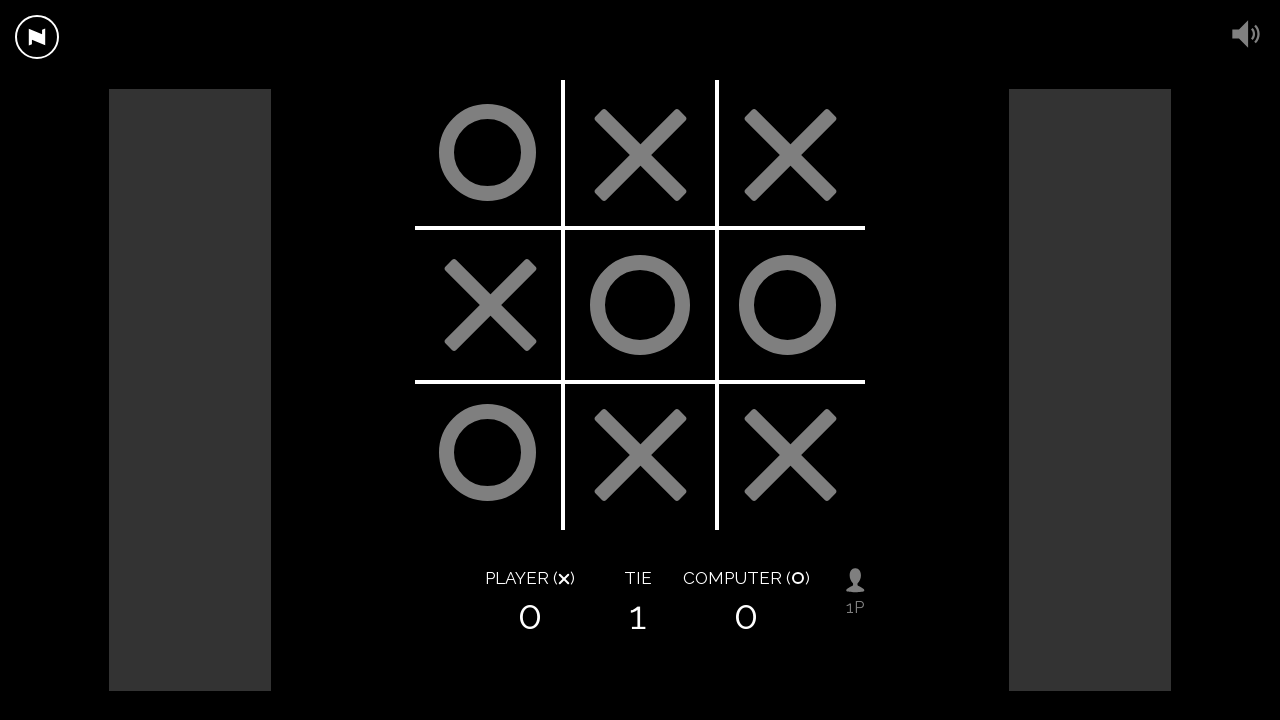